Tests interaction with nested Shadow DOM elements by scrolling to a container element and filling a text input (pizza input field) that is nested within multiple shadow roots.

Starting URL: https://selectorshub.com/xpath-practice-page/

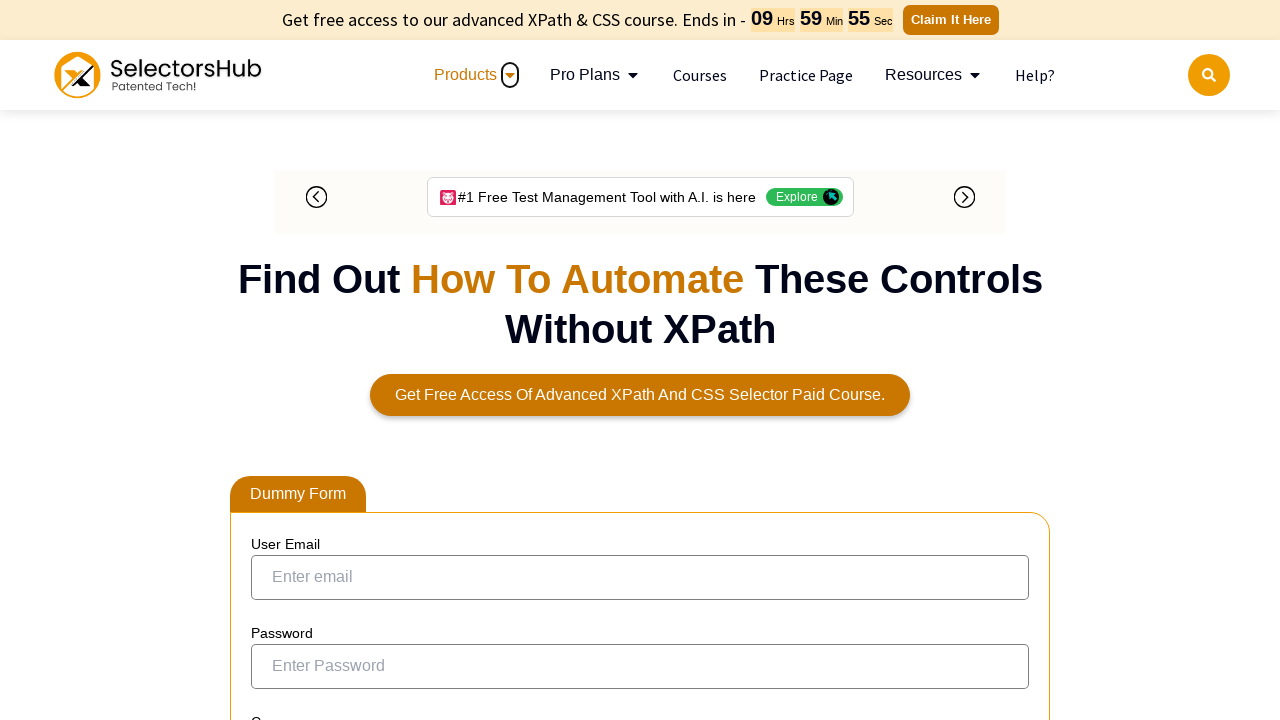

Scrolled to userName div element
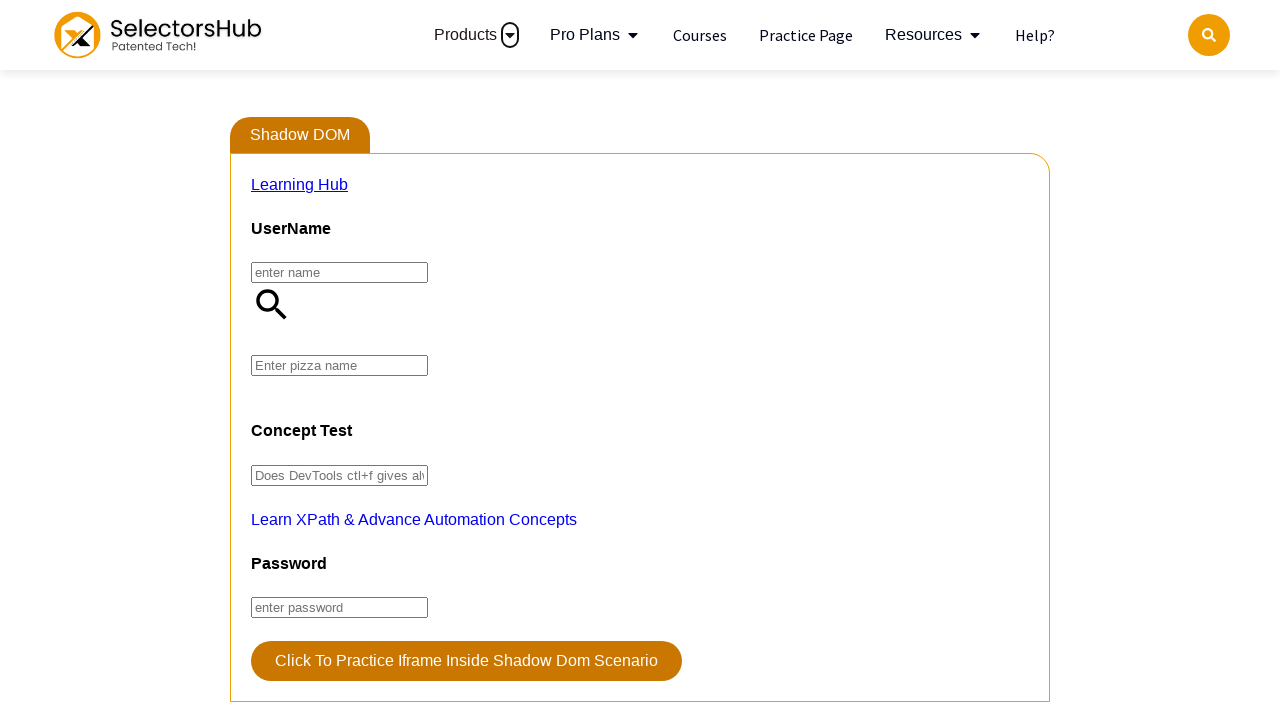

Set pizza input field value to 'Farmhouse' in nested shadow DOM
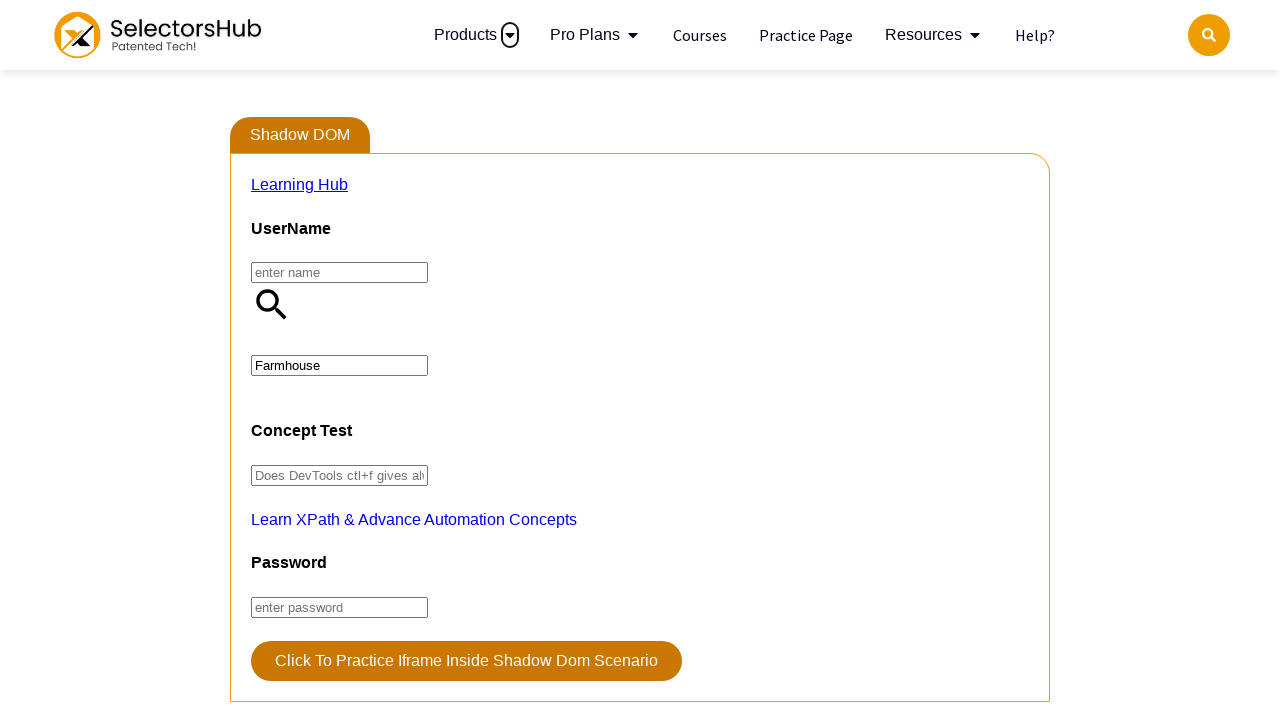

Dispatched input event to register pizza field value change
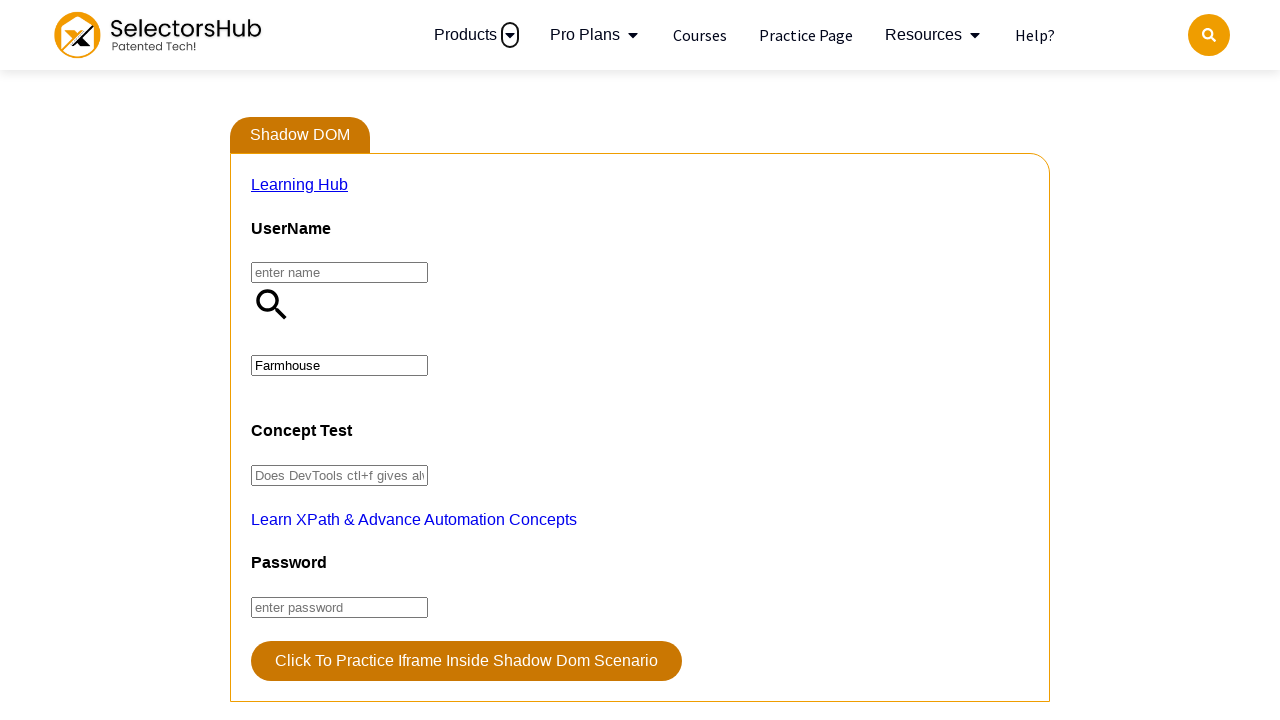

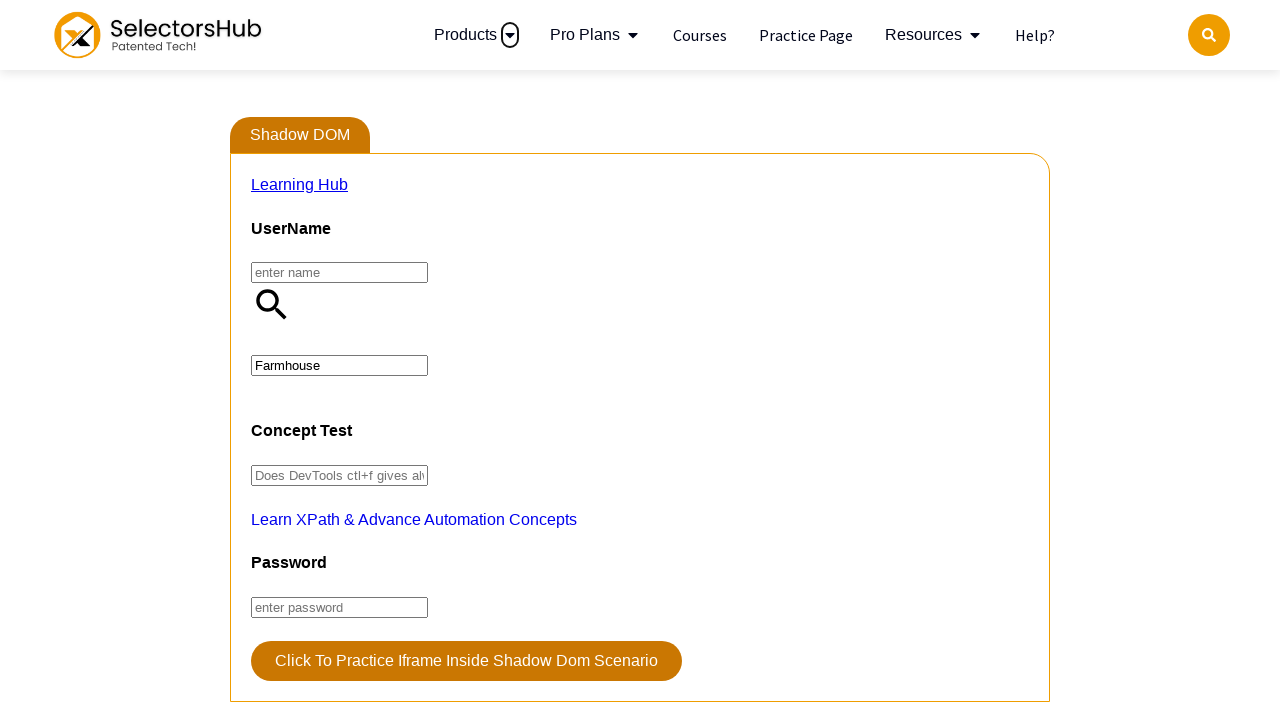